Tests dropdown and checkbox functionality on a flight booking practice page by clicking a senior citizen discount checkbox, selecting round trip option, and incrementing adult passenger count to 5.

Starting URL: https://rahulshettyacademy.com/dropdownsPractise/

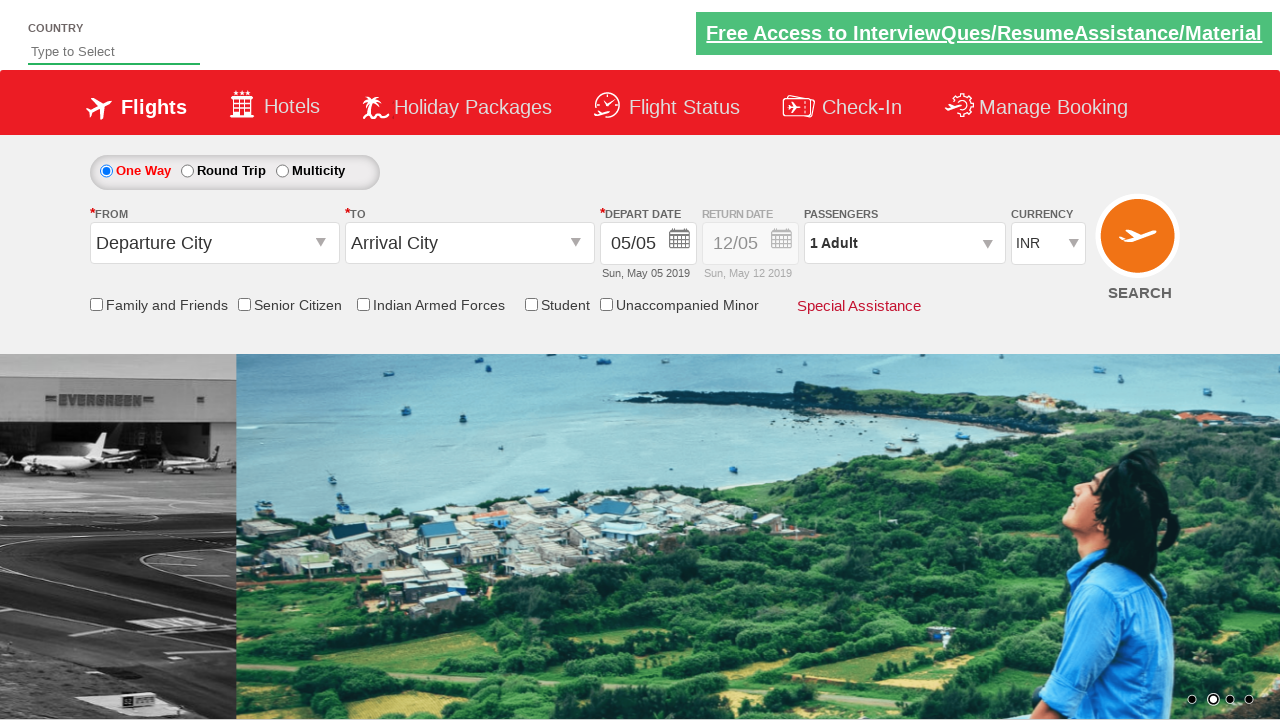

Verified Senior Citizen Discount checkbox is not initially selected
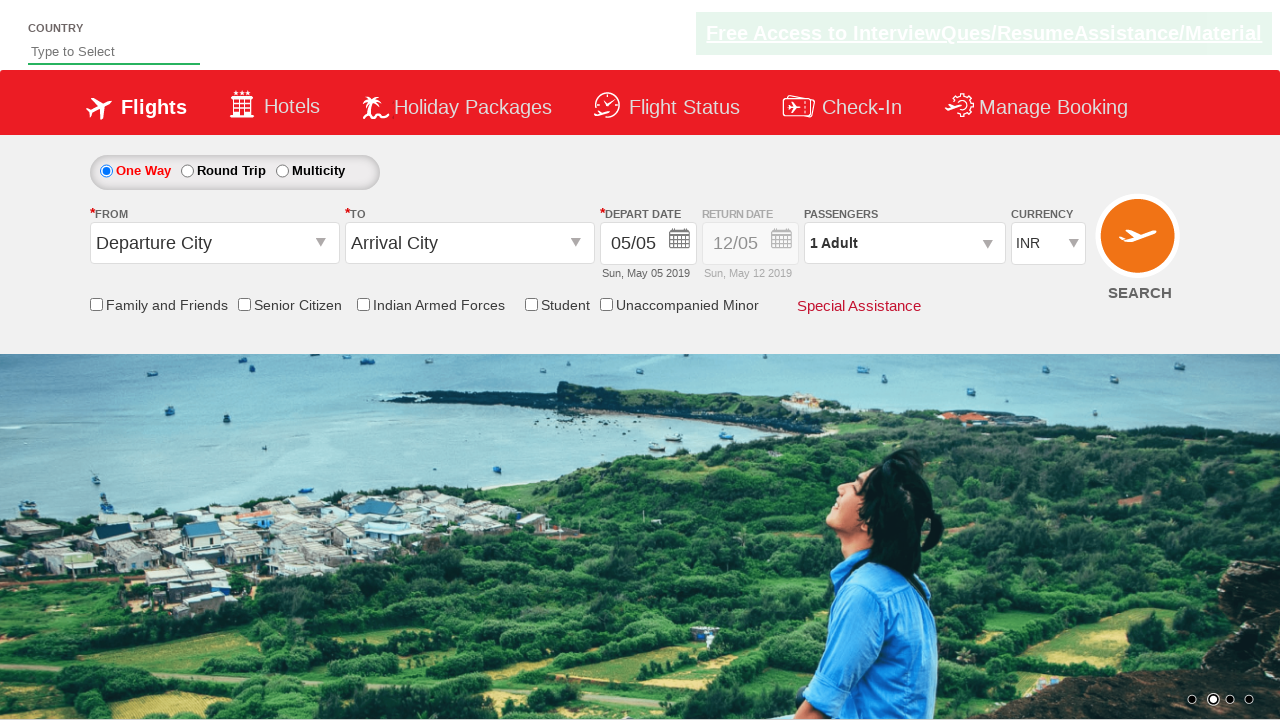

Clicked Senior Citizen Discount checkbox at (244, 304) on input[id*='SeniorCitizenDiscount']
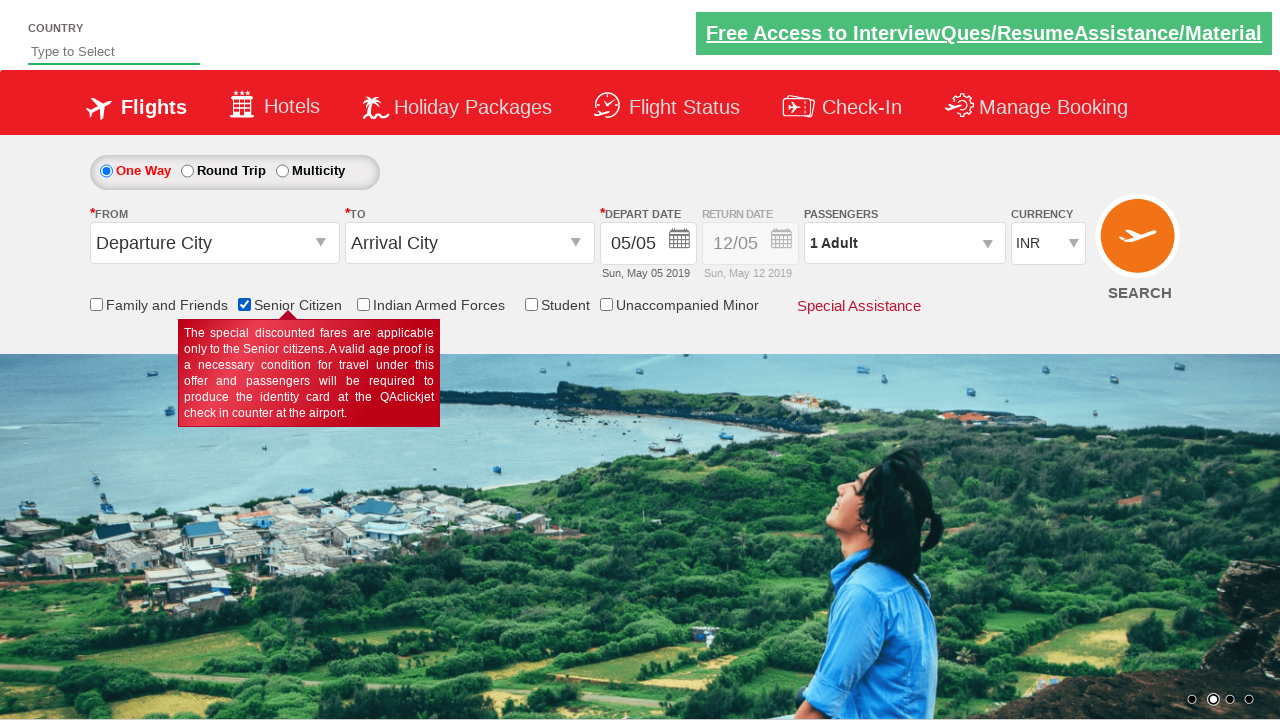

Verified Senior Citizen Discount checkbox is now selected
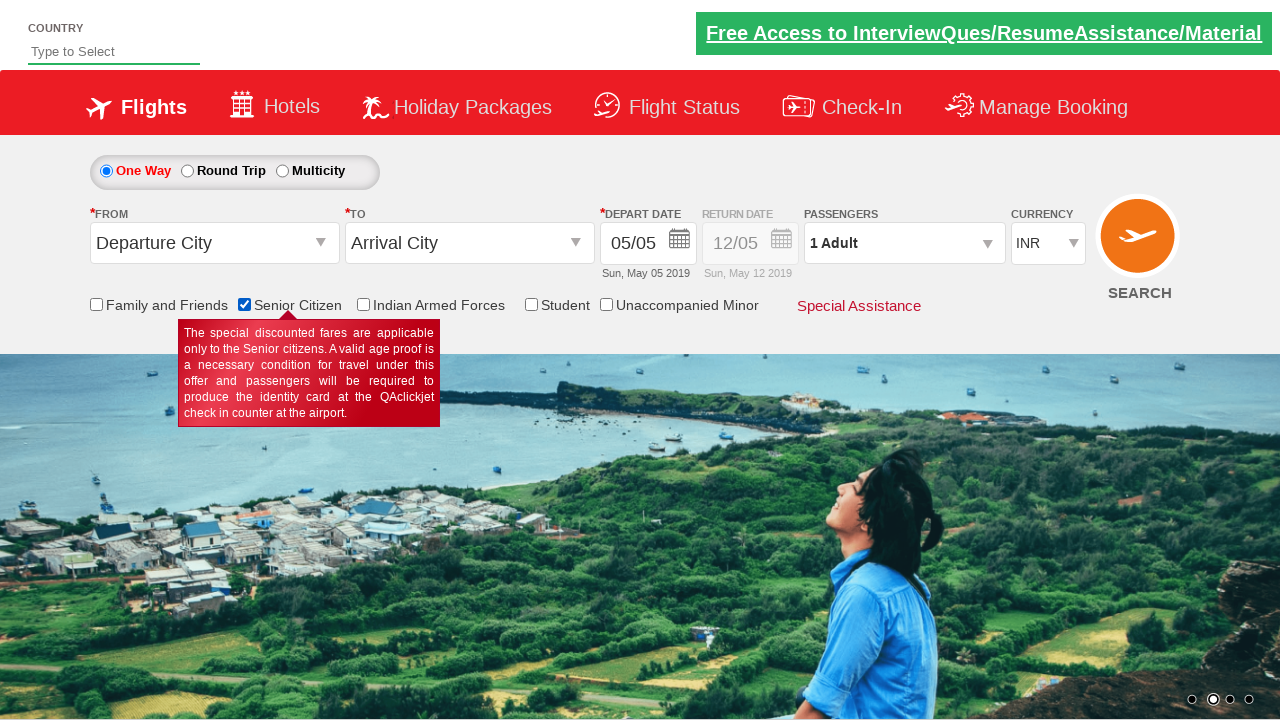

Clicked Round Trip radio button at (187, 171) on #ctl00_mainContent_rbtnl_Trip_1
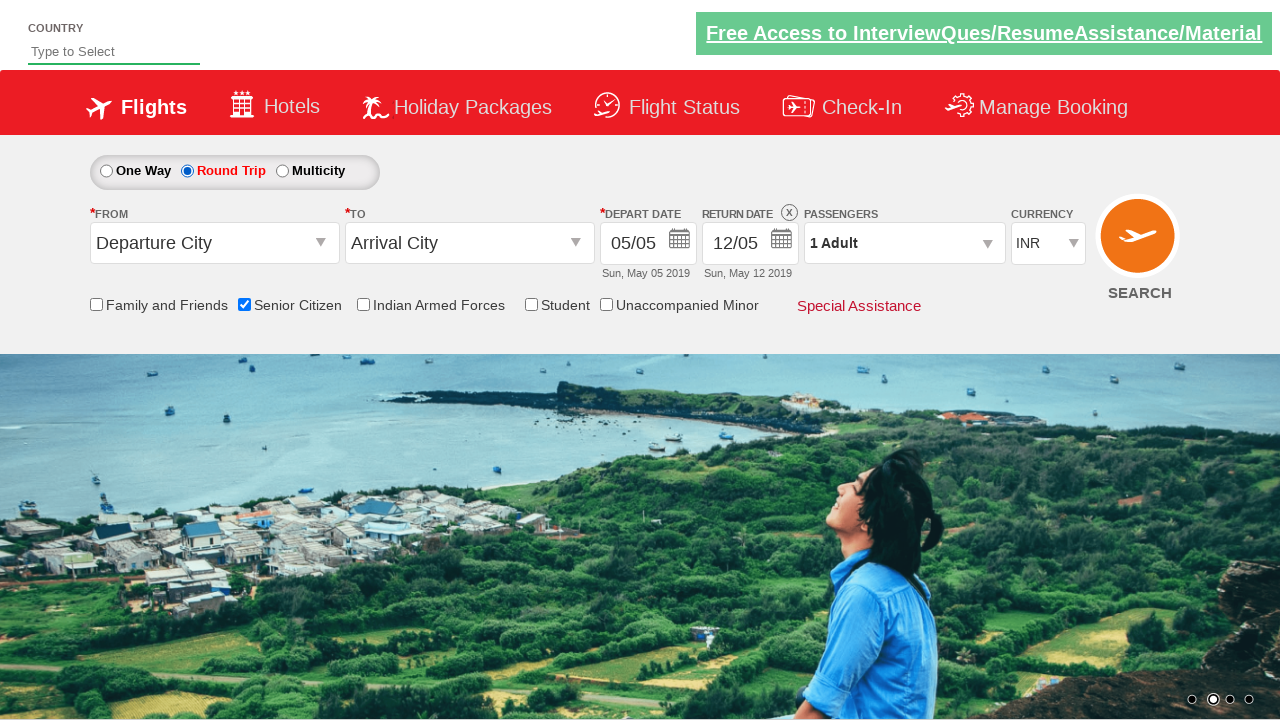

Verified return date div is enabled after selecting Round Trip
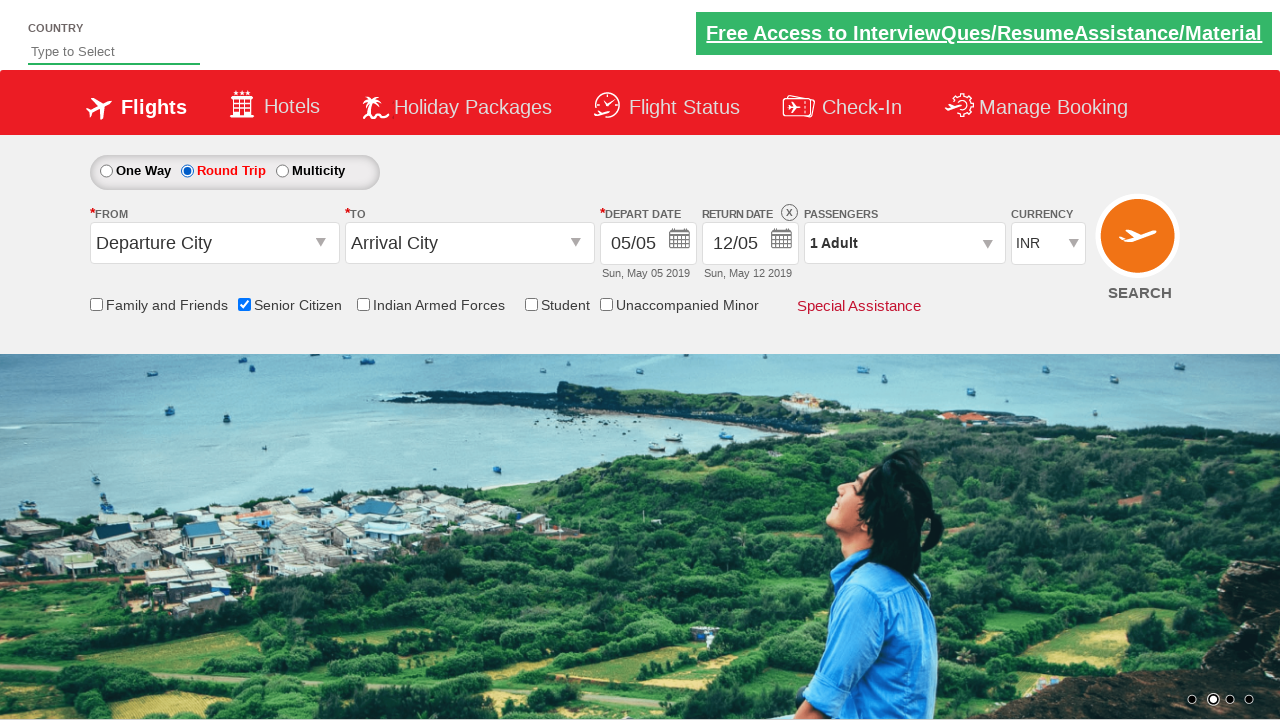

Clicked passenger info dropdown at (904, 243) on #divpaxinfo
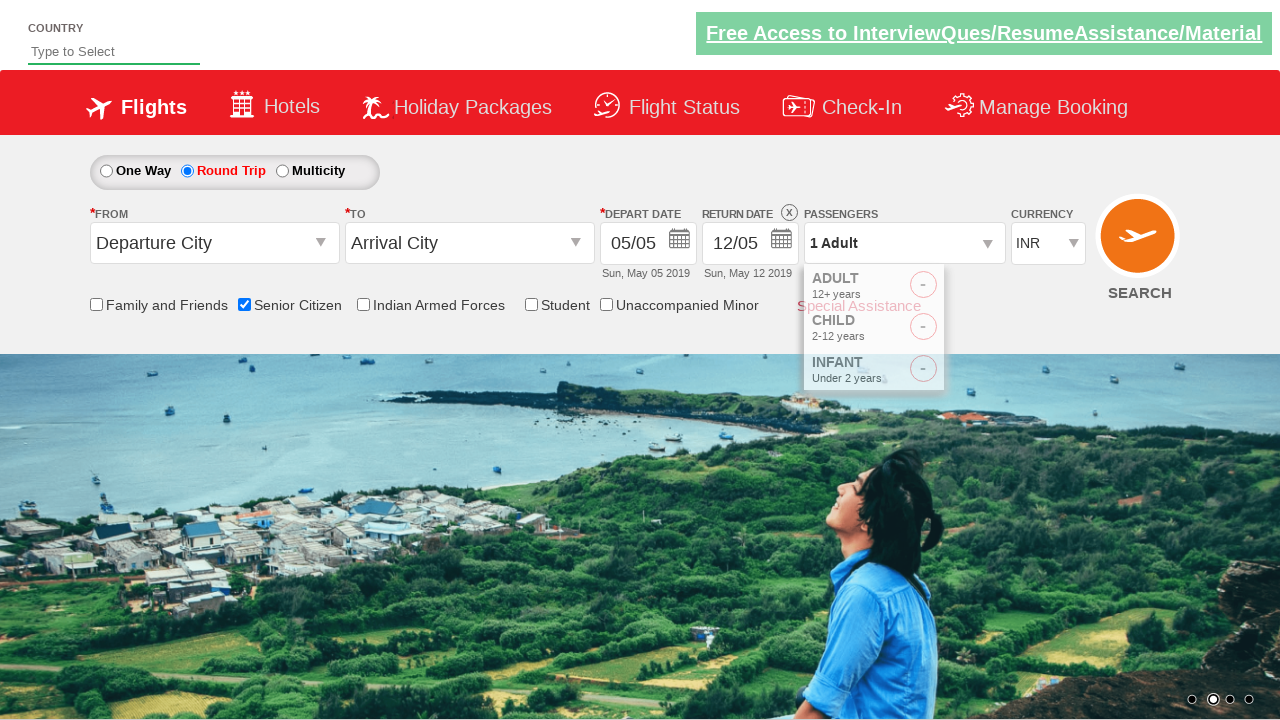

Waited for passenger dropdown to appear
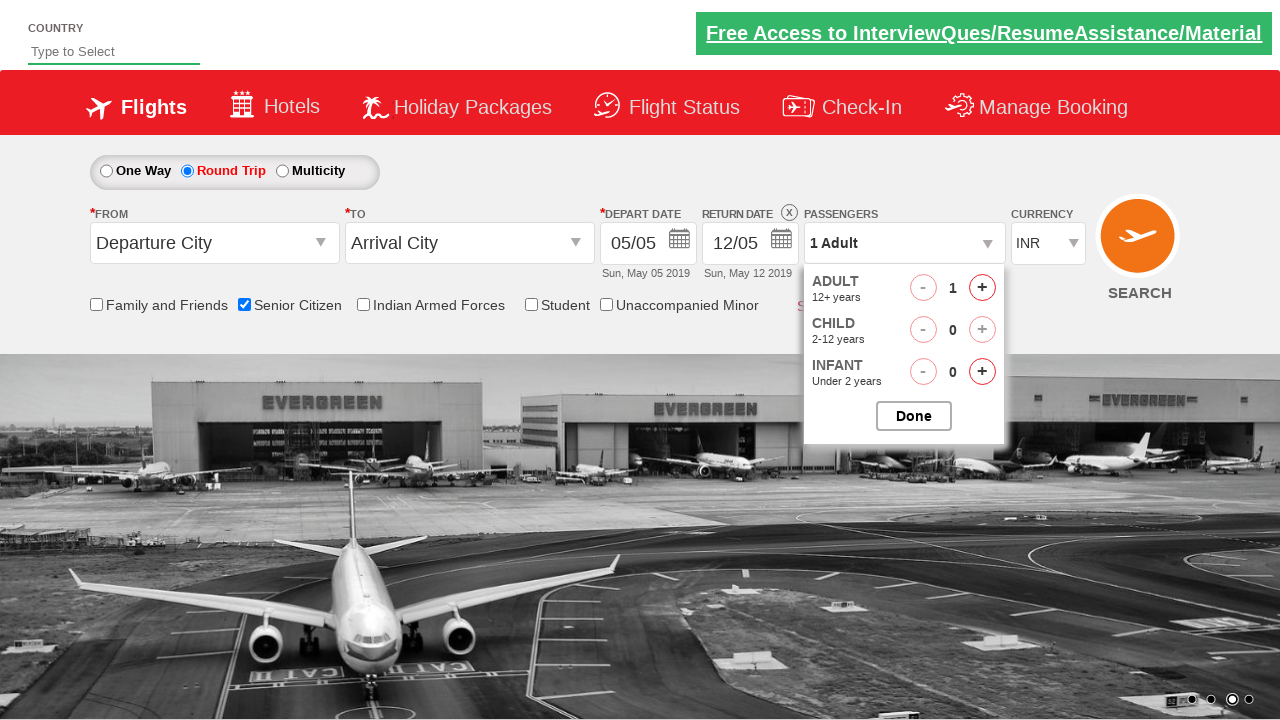

Incremented adult passenger count (iteration 1/4) at (982, 288) on #hrefIncAdt
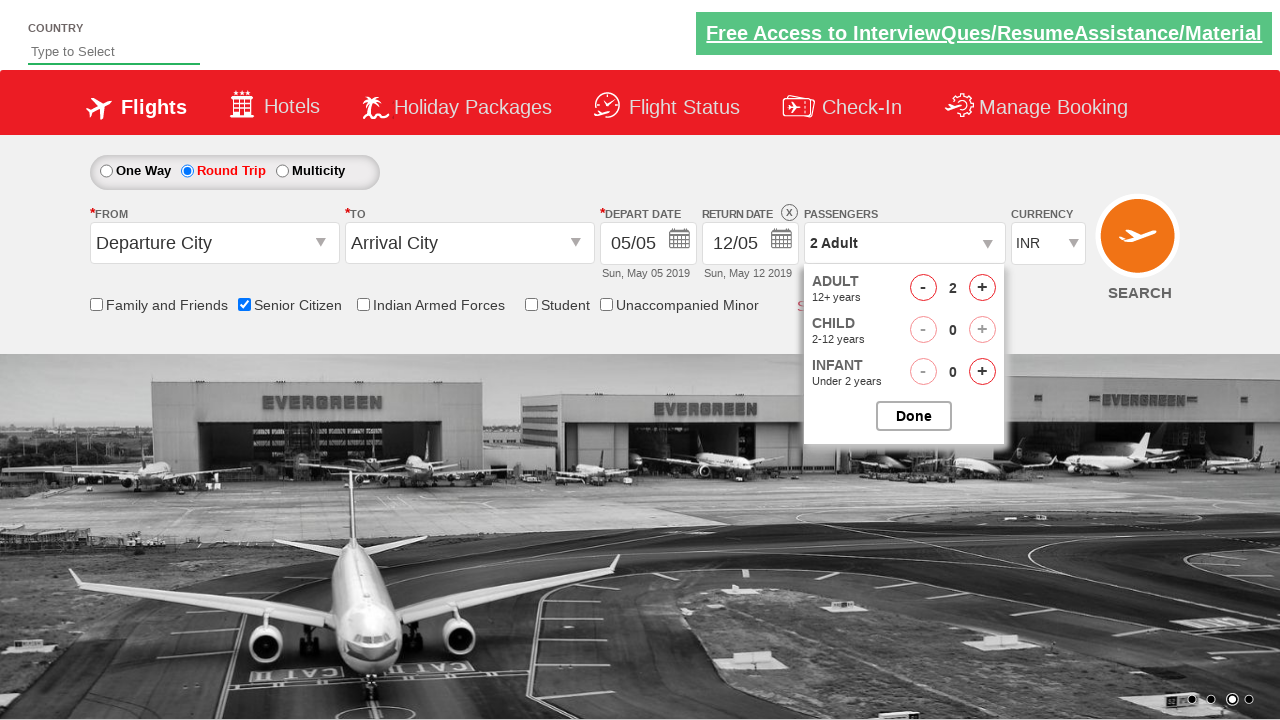

Incremented adult passenger count (iteration 2/4) at (982, 288) on #hrefIncAdt
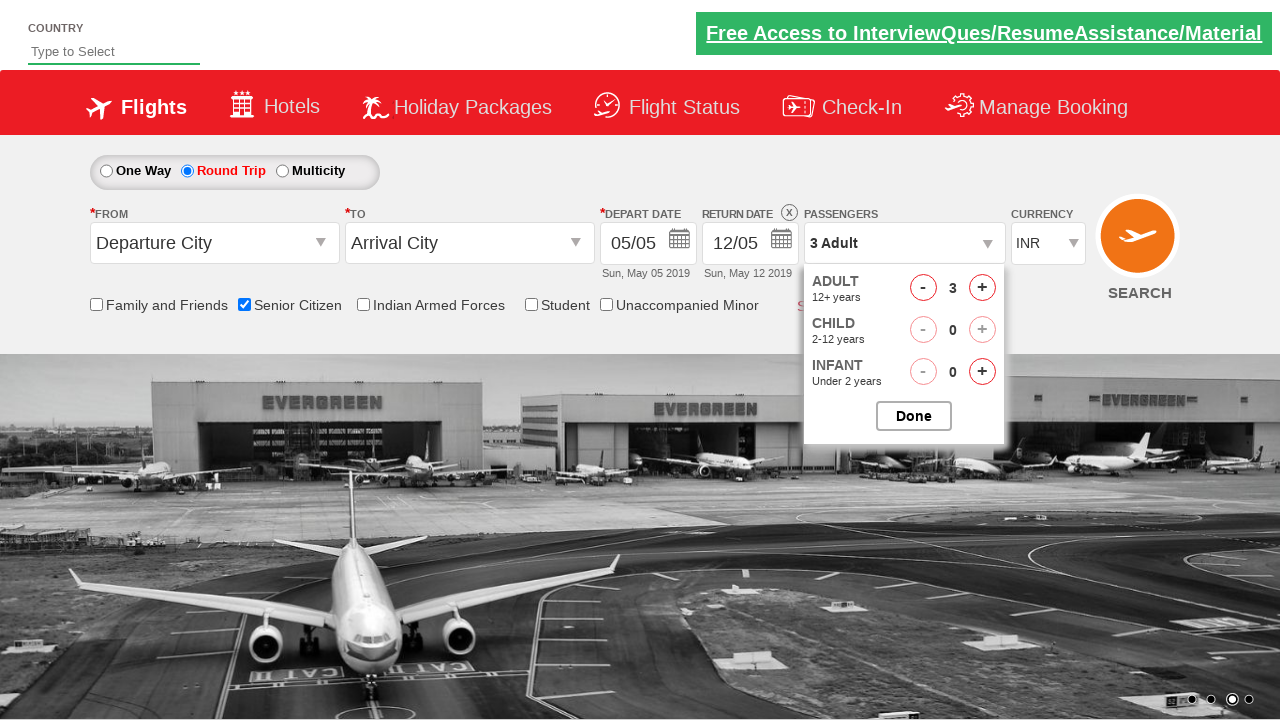

Incremented adult passenger count (iteration 3/4) at (982, 288) on #hrefIncAdt
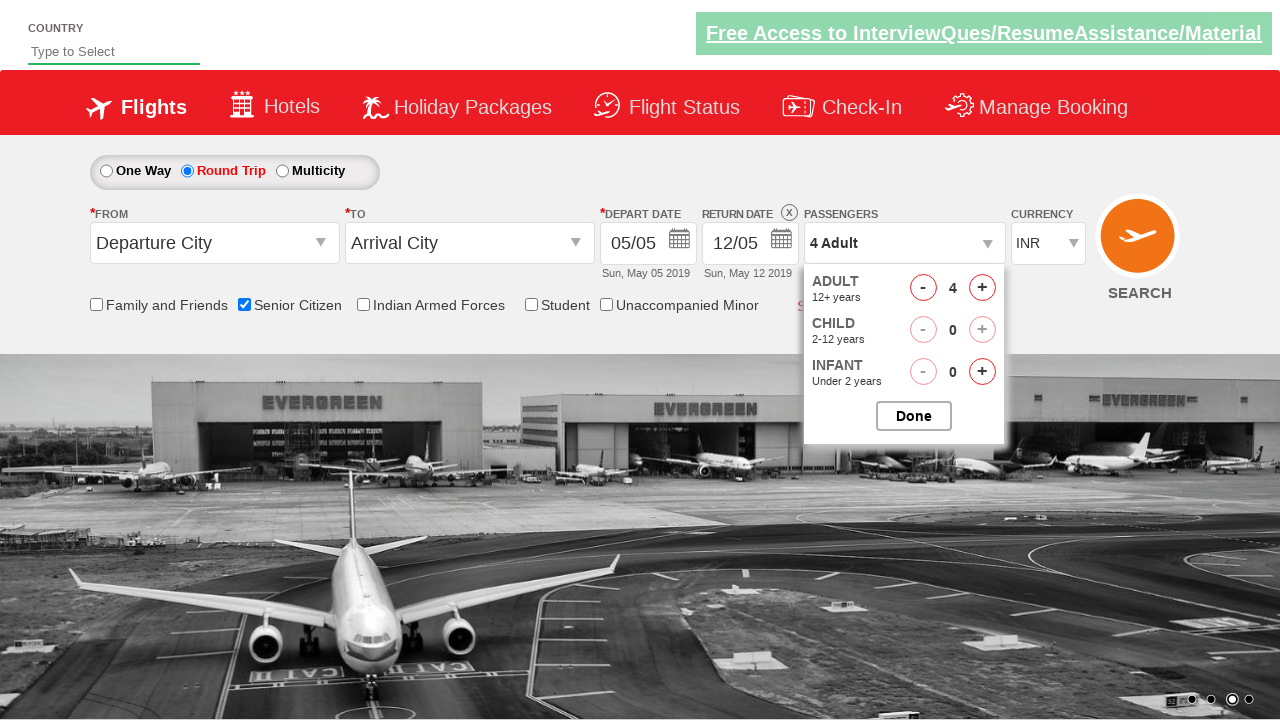

Incremented adult passenger count (iteration 4/4) at (982, 288) on #hrefIncAdt
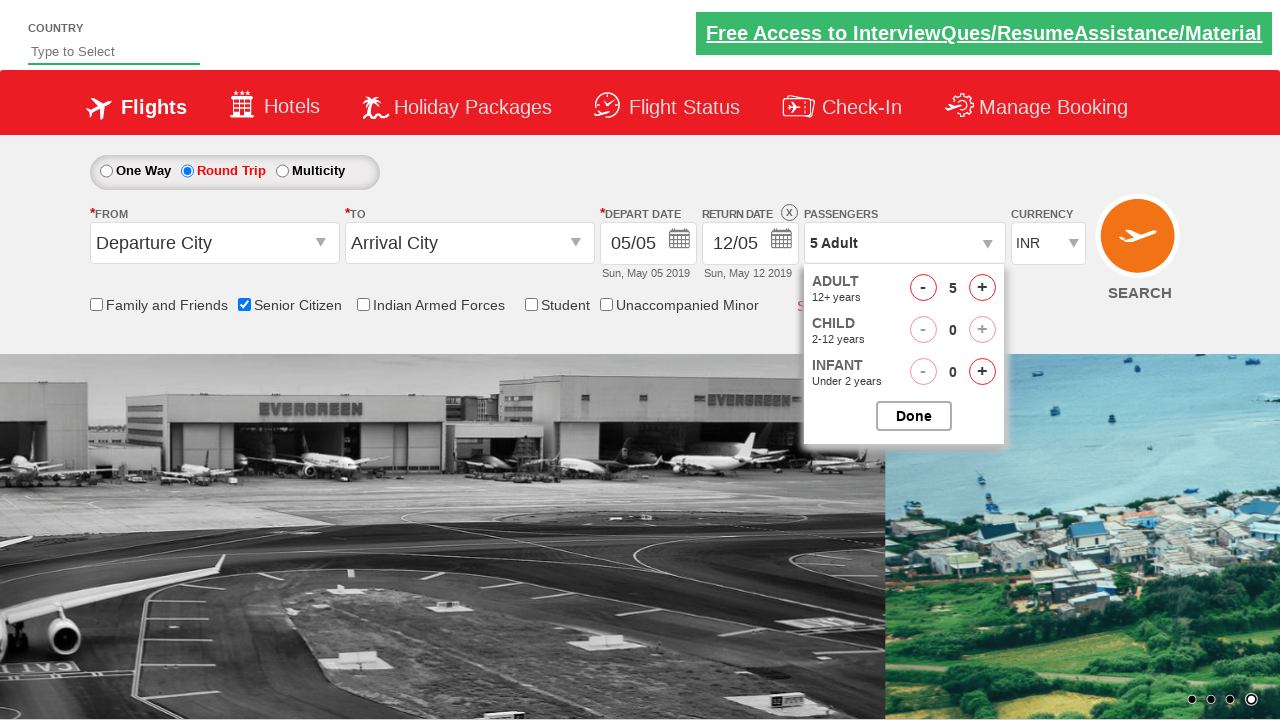

Closed passenger options dropdown at (914, 416) on #btnclosepaxoption
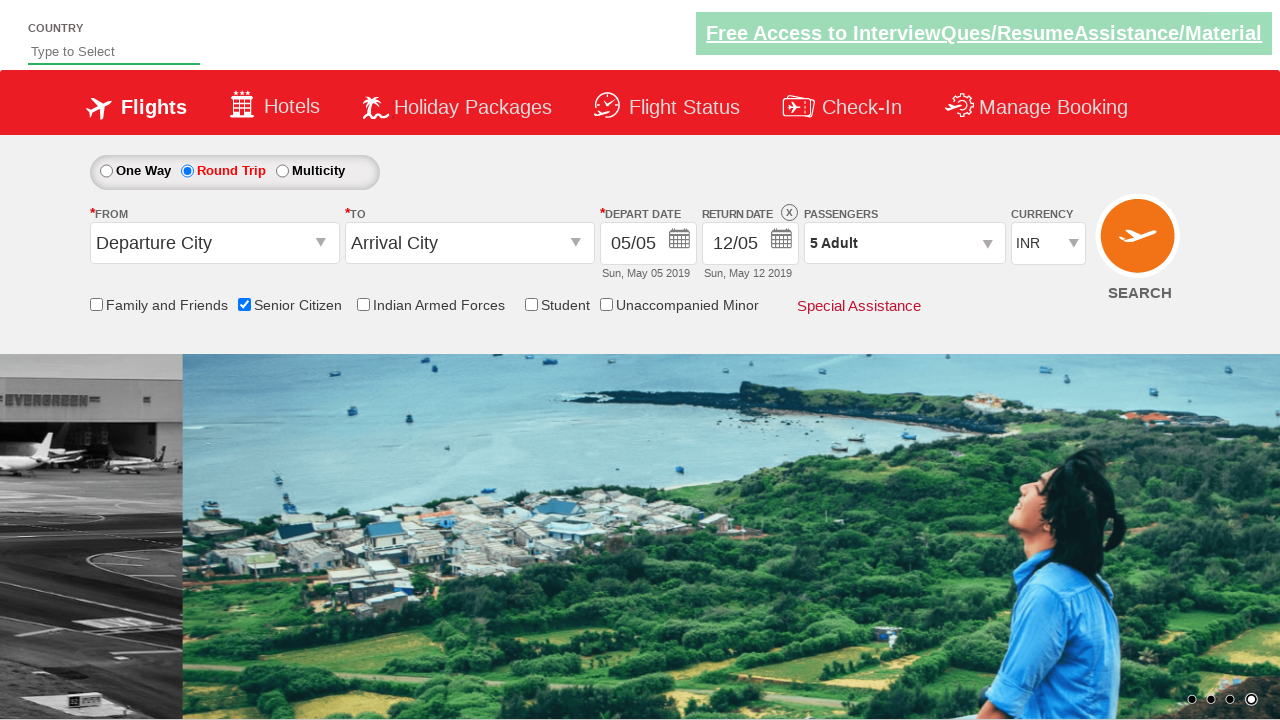

Verified passenger info displays '5 Adult'
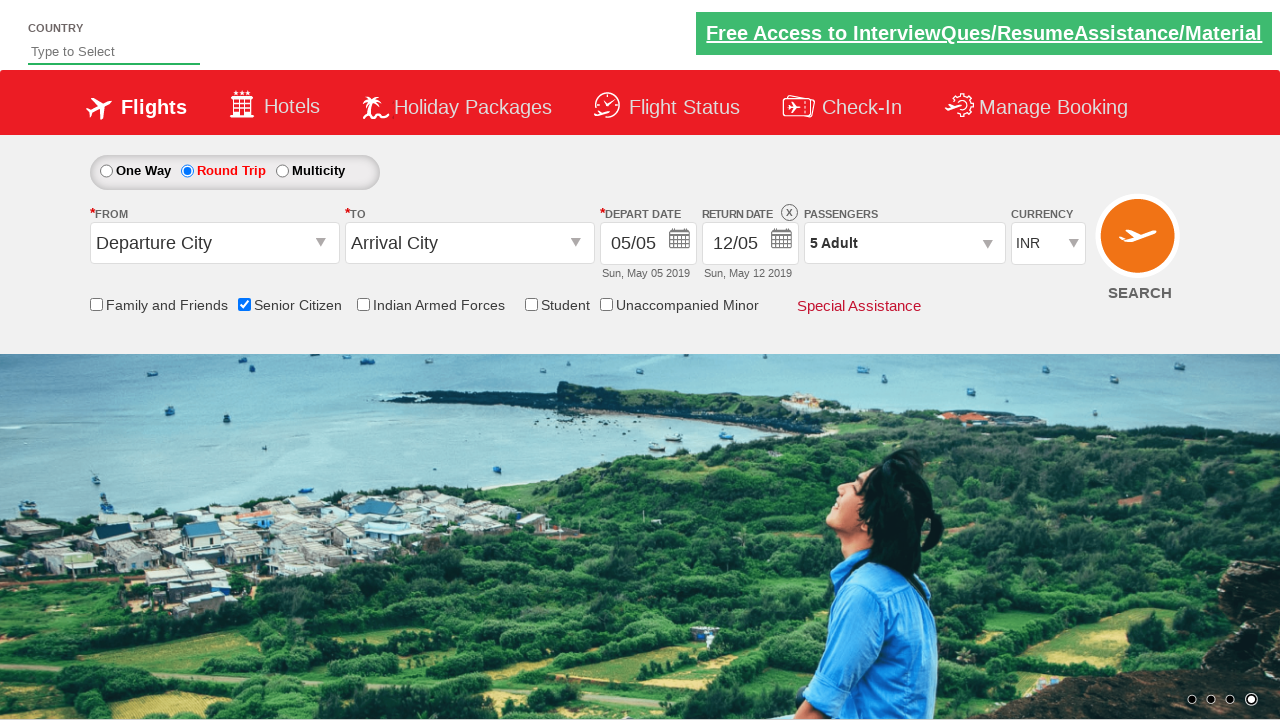

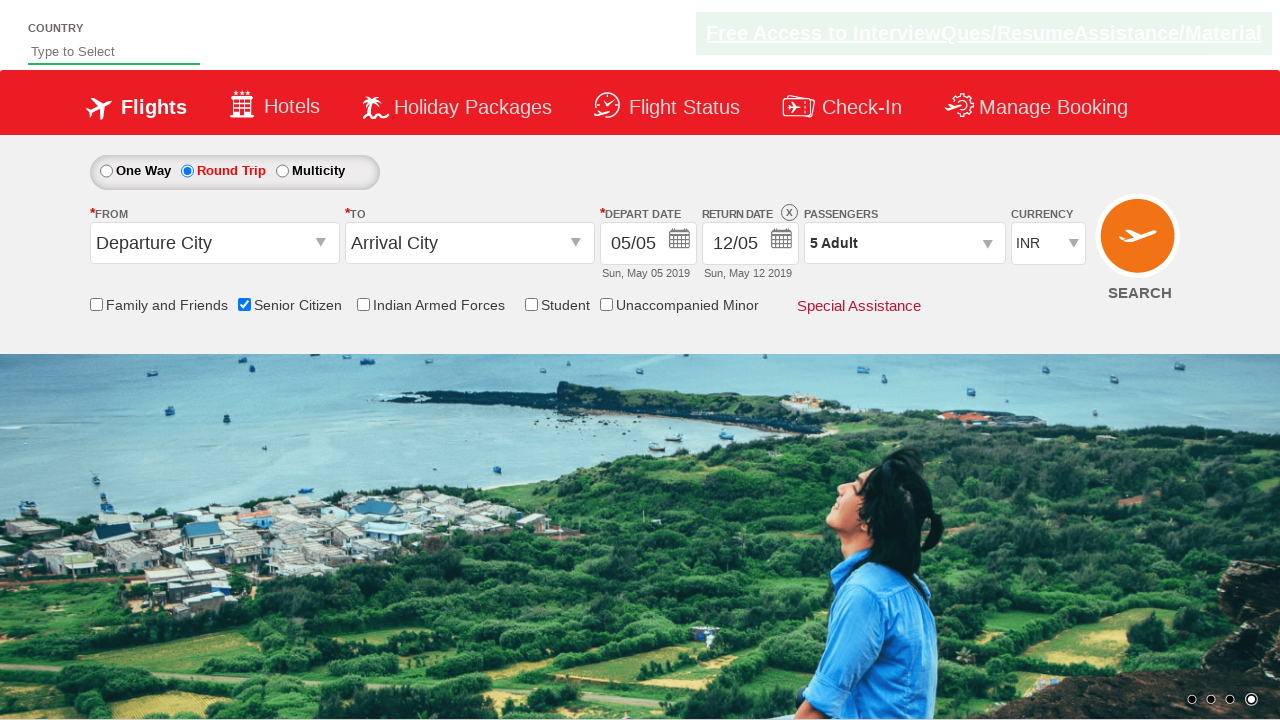